Tests keyboard input on the DemoQA text box form by filling in full name, email, and current address fields, then submitting and verifying the output contains the expected address text.

Starting URL: https://demoqa.com/text-box

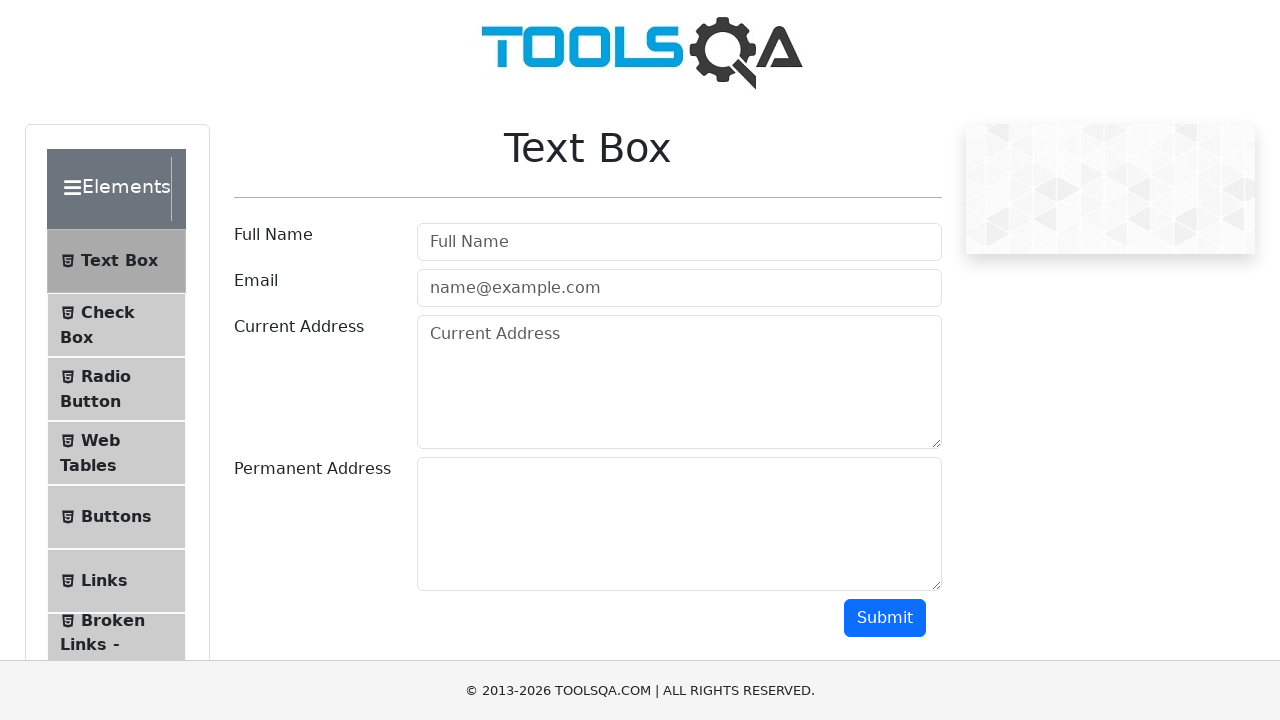

Filled full name field with 'Test Name 123' on #userName
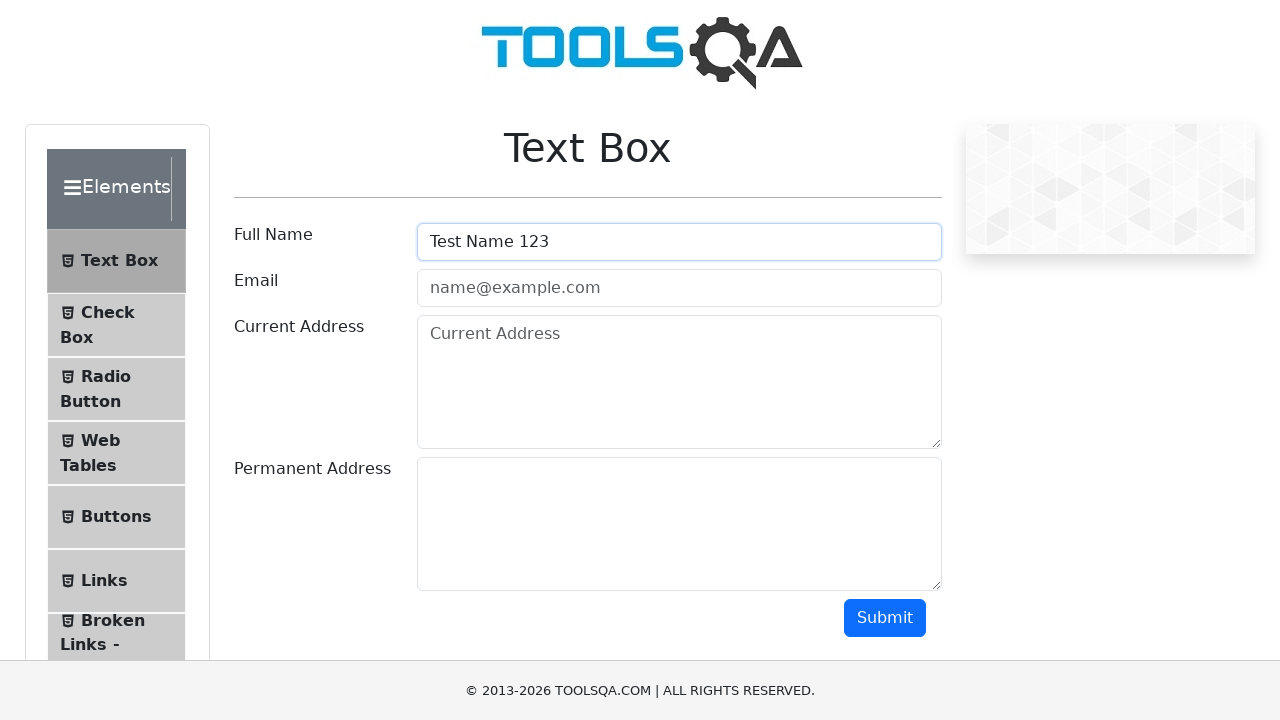

Filled email field with 'test@email.com' on #userEmail
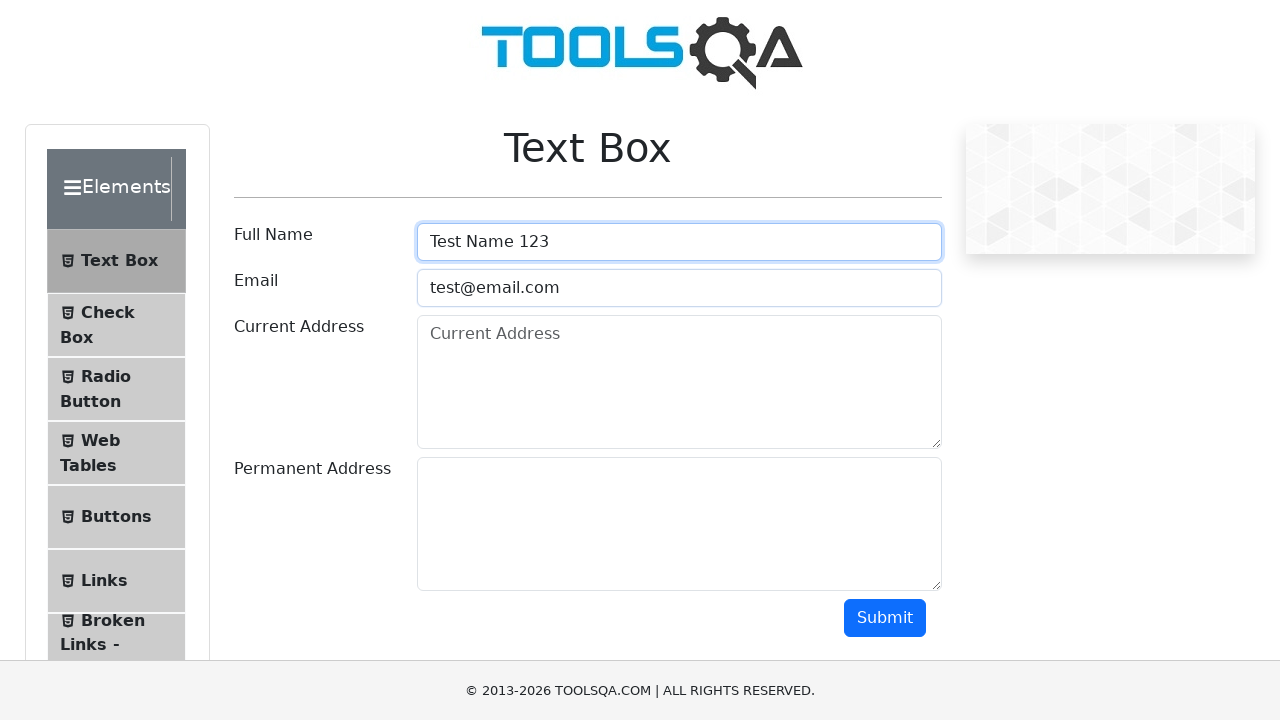

Filled current address field with multi-line address including 'Suite 3400' on #currentAddress
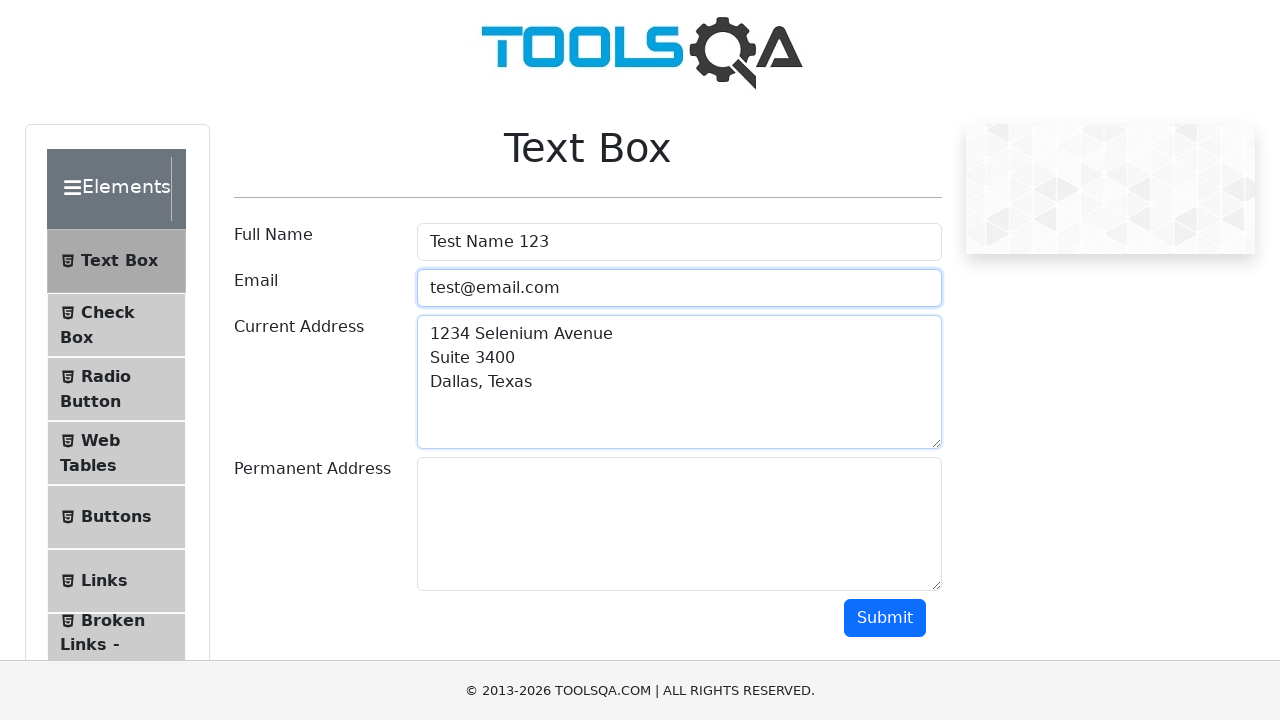

Clicked submit button to submit form at (885, 618) on #submit
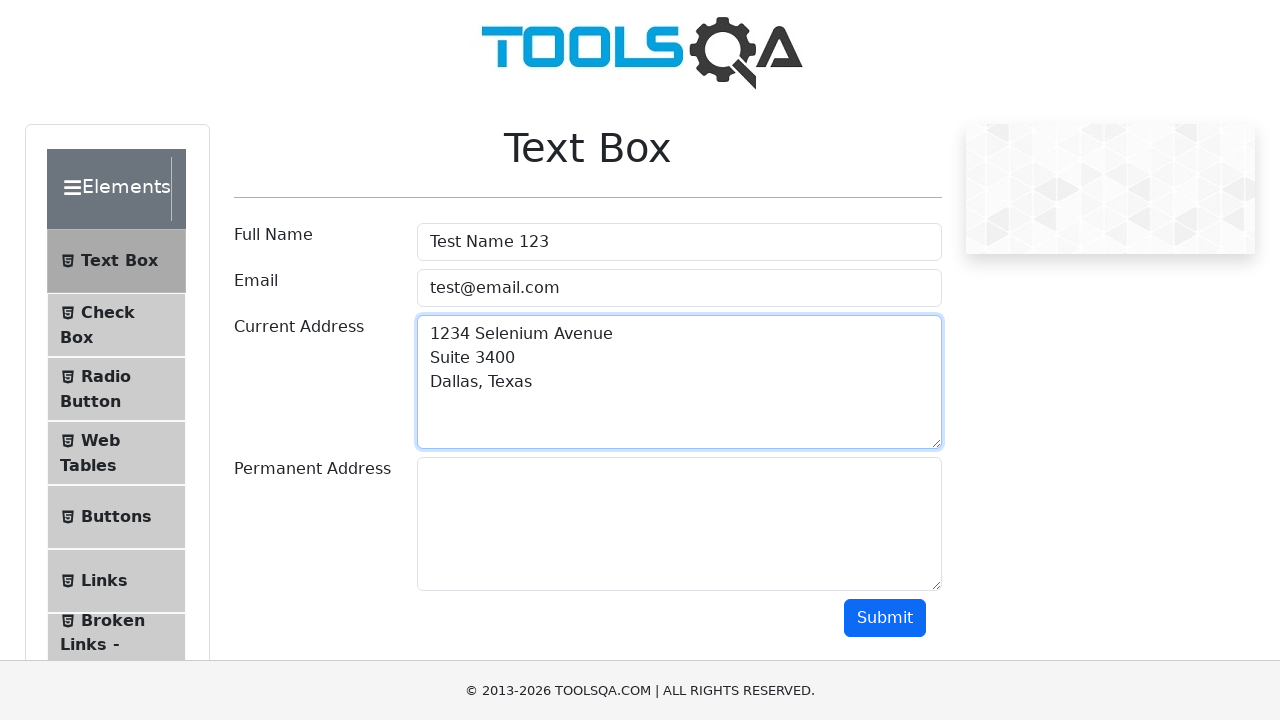

Output section loaded after form submission
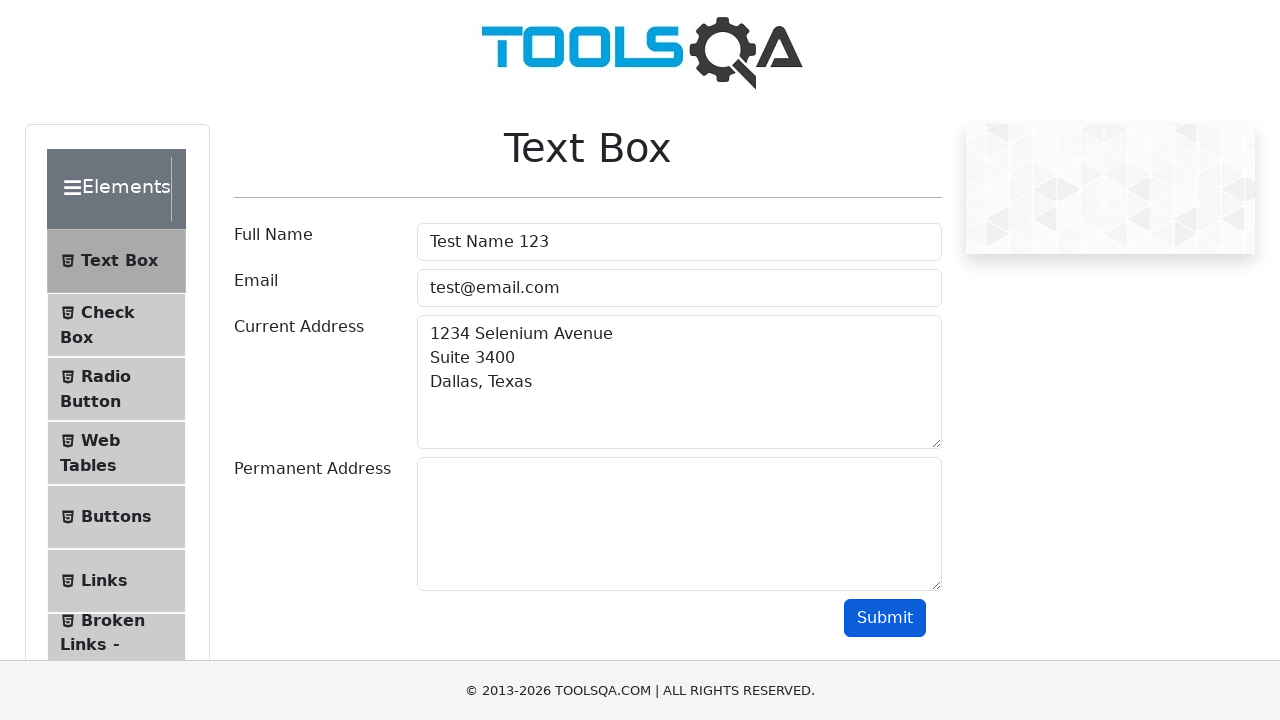

Retrieved output text from address field
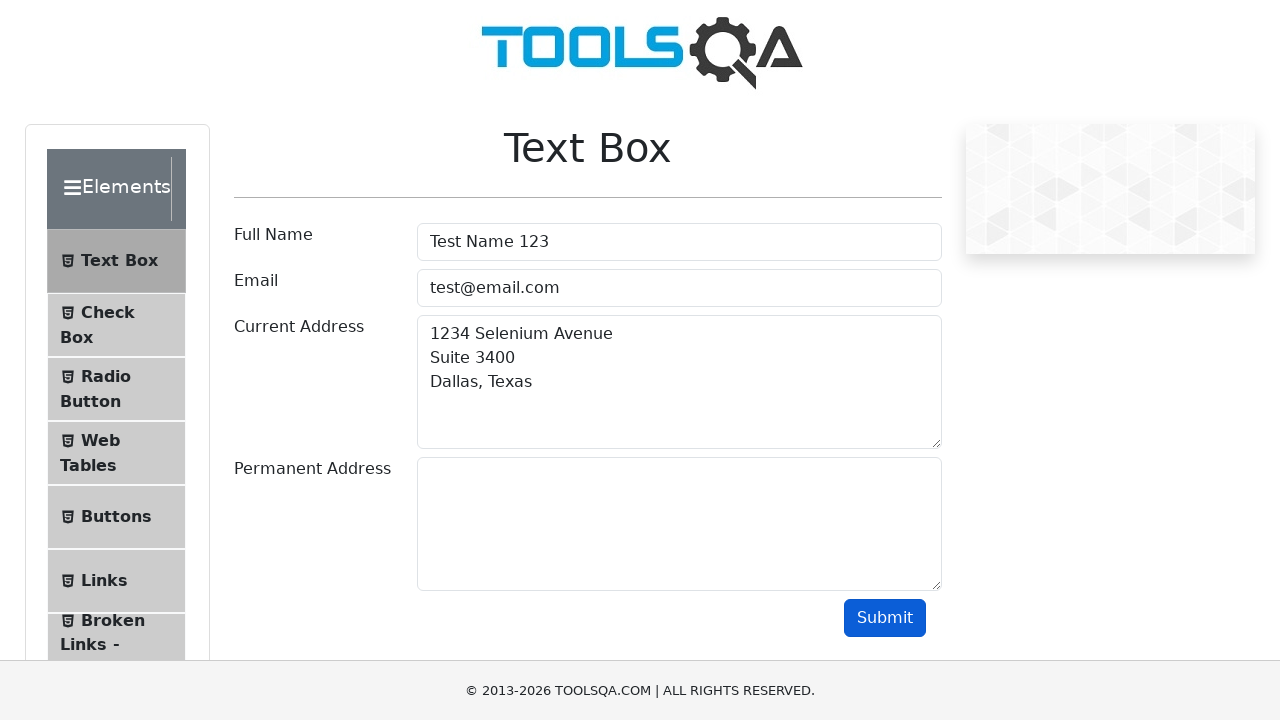

Verified output contains expected address text 'Suite 3400'
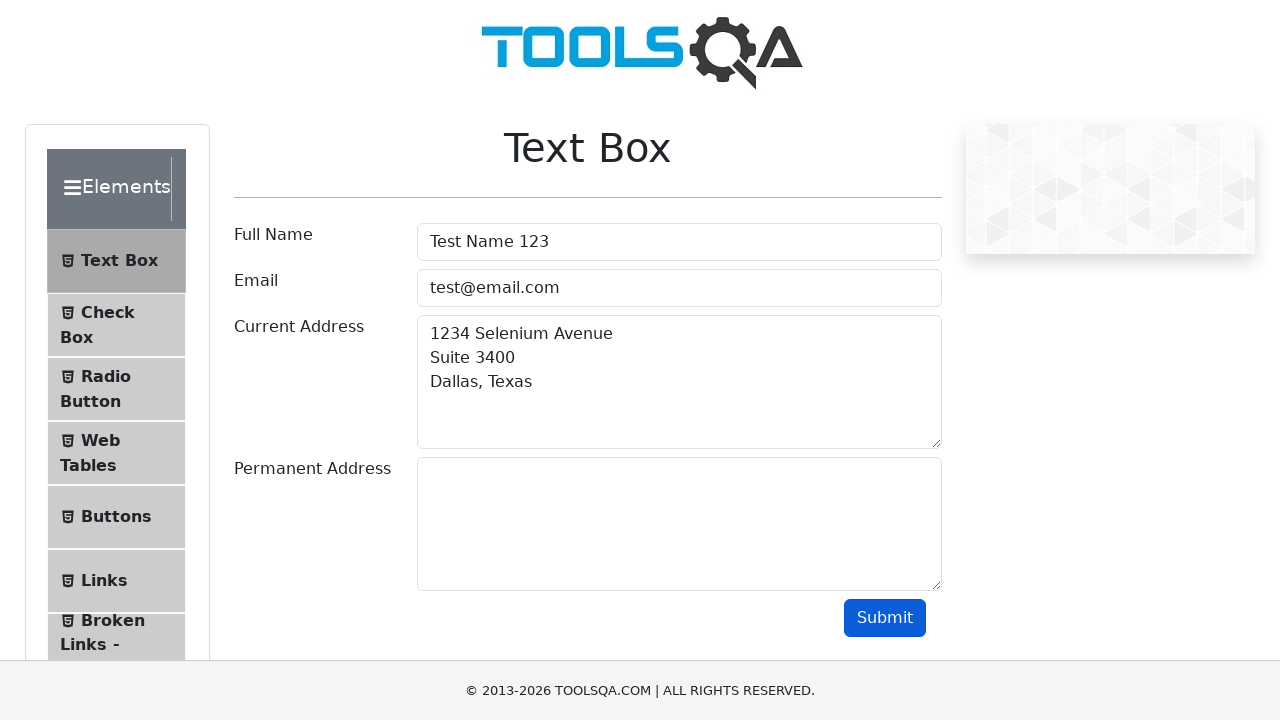

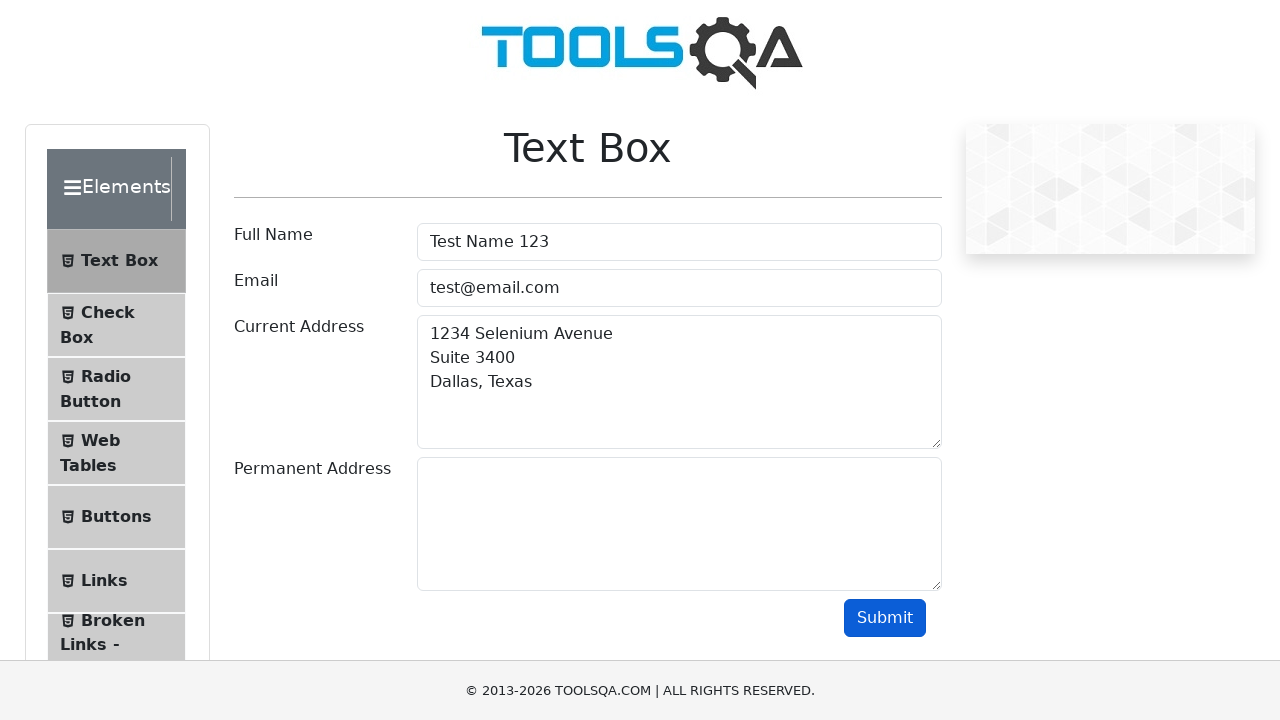